Navigates to Bilibili homepage and interacts with carousel images

Starting URL: https://www.bilibili.com

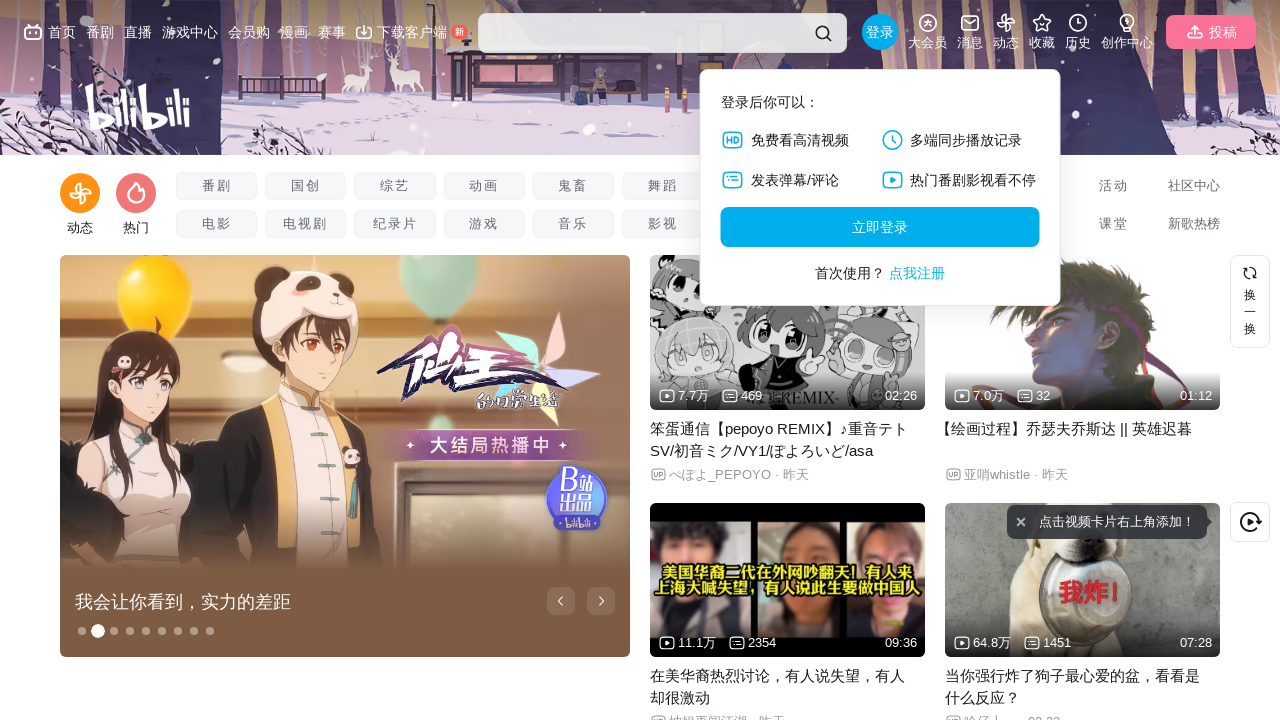

Waited for carousel images to load
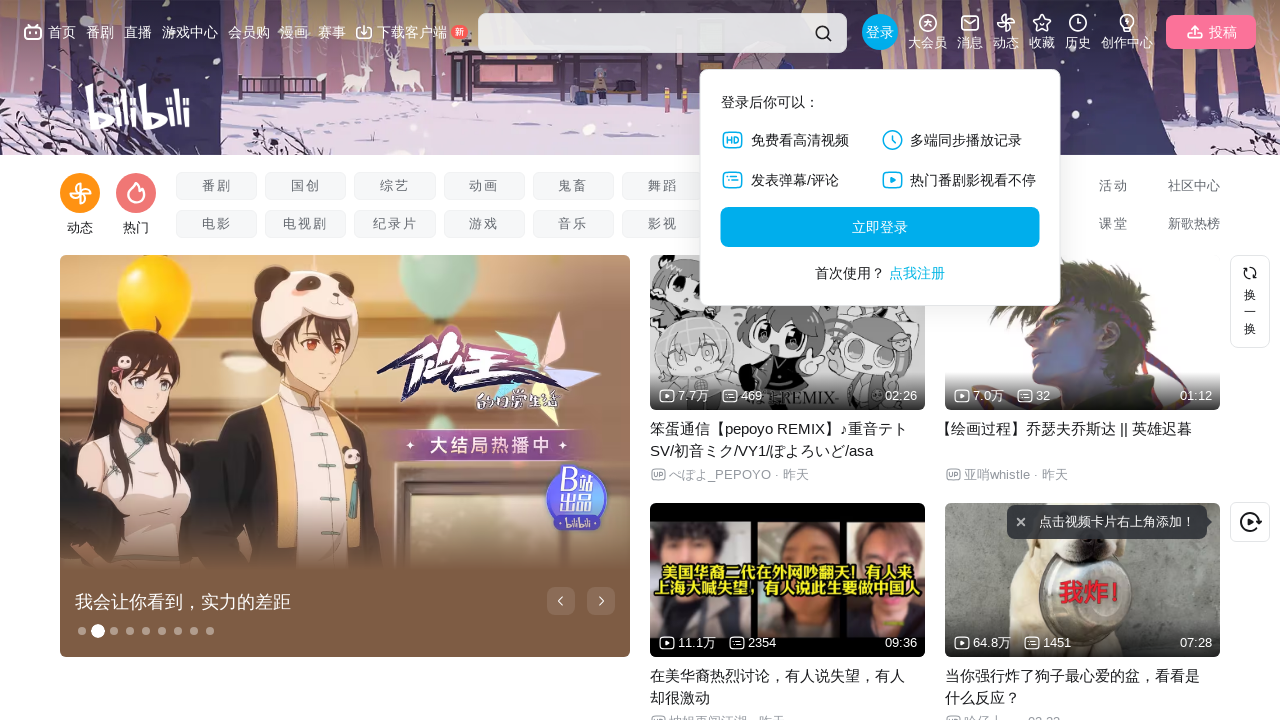

Located carousel images on Bilibili homepage
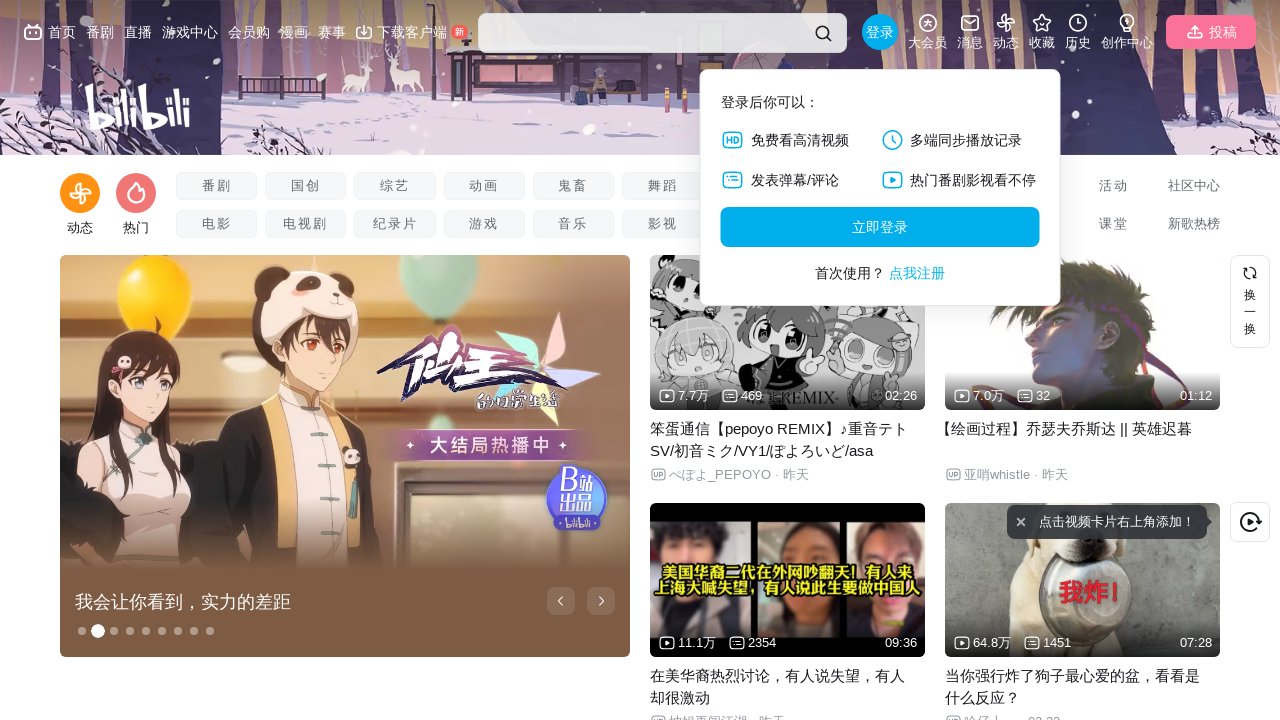

Verified first carousel image is visible
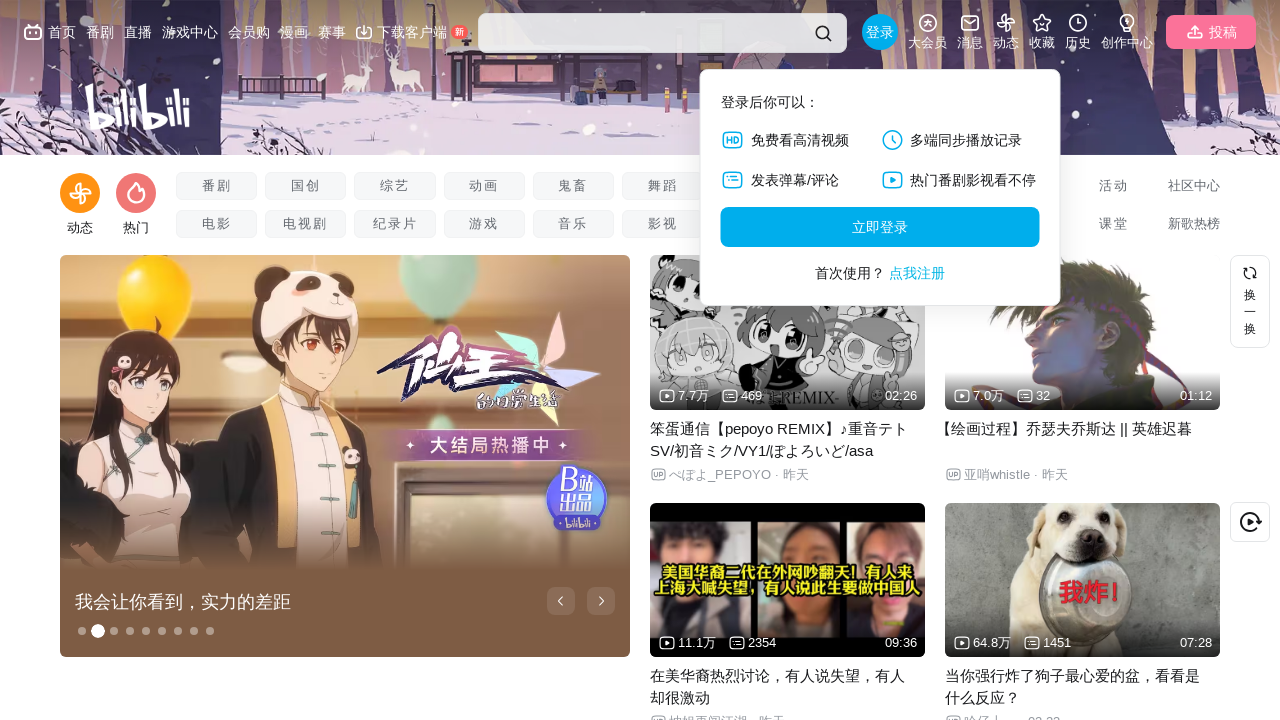

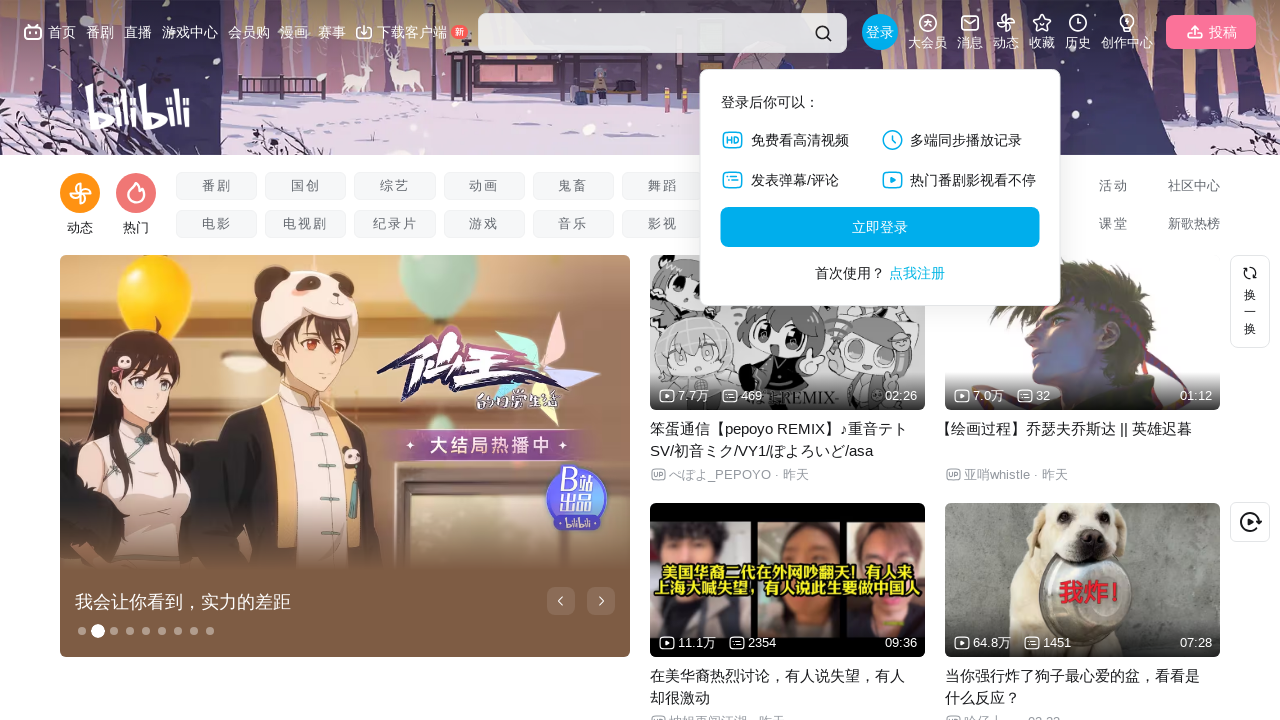